Tests creating a new commit by clicking the new commit button, entering a message and note, then saving the commit.

Starting URL: https://chinhung.github.io/cakeserver/

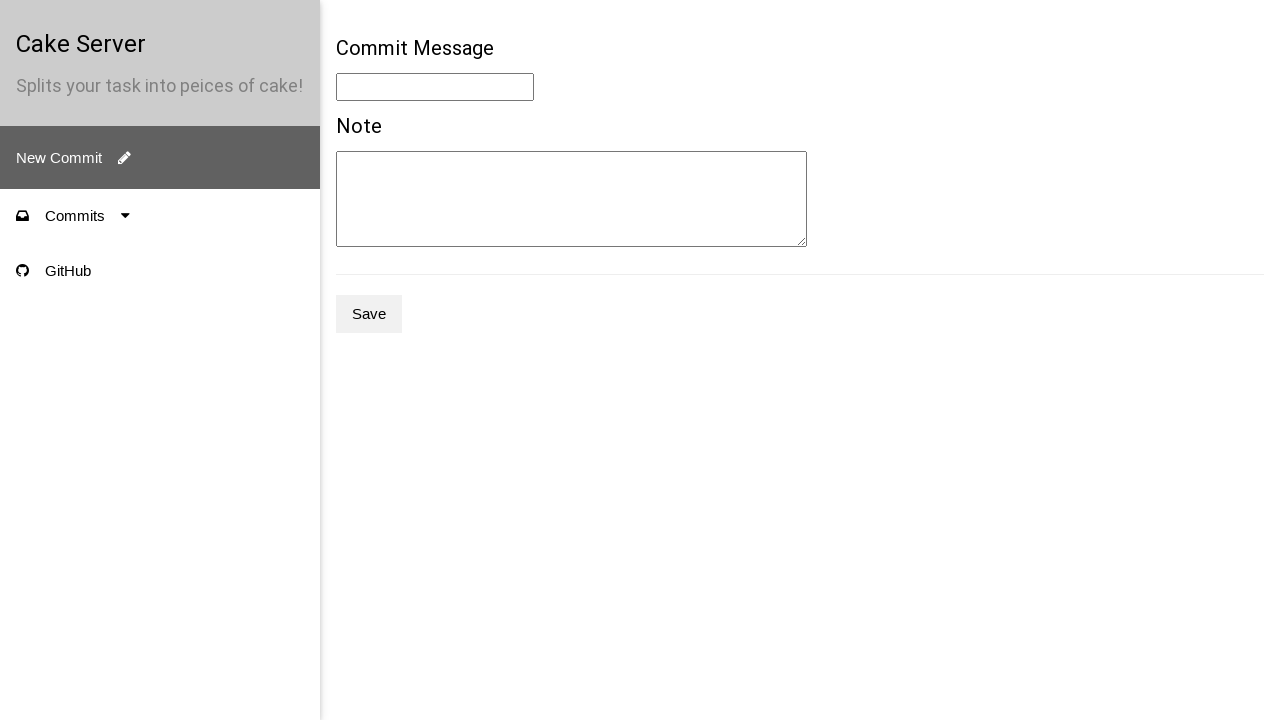

Clicked new commit button at (160, 158) on .e2e-new-commit
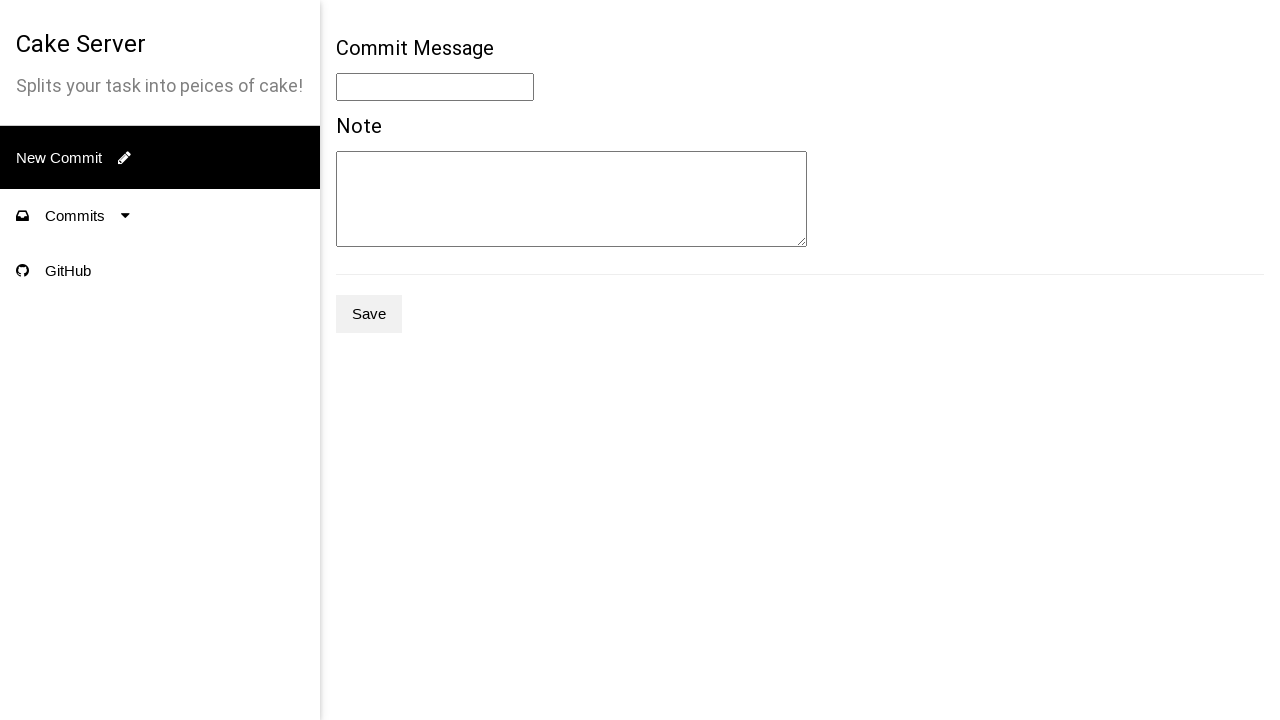

Entered commit message 'New Message' on .e2e-message
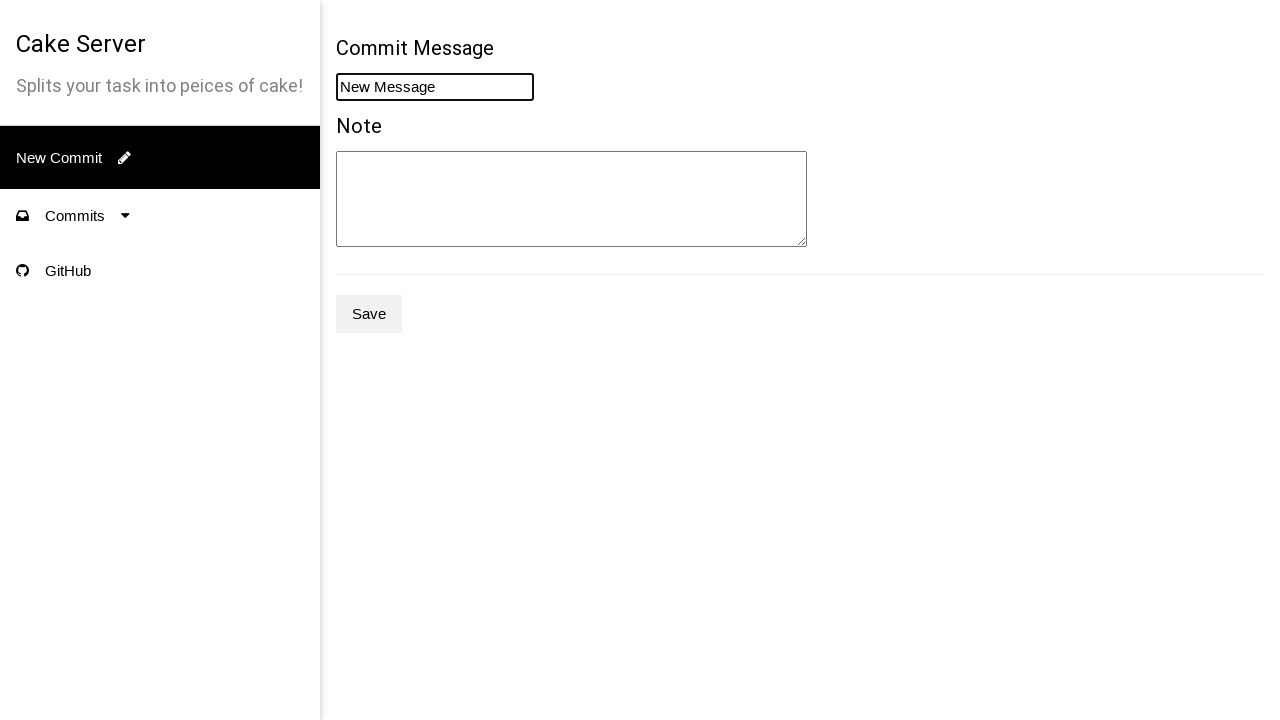

Entered commit note 'New Note' on .e2e-note
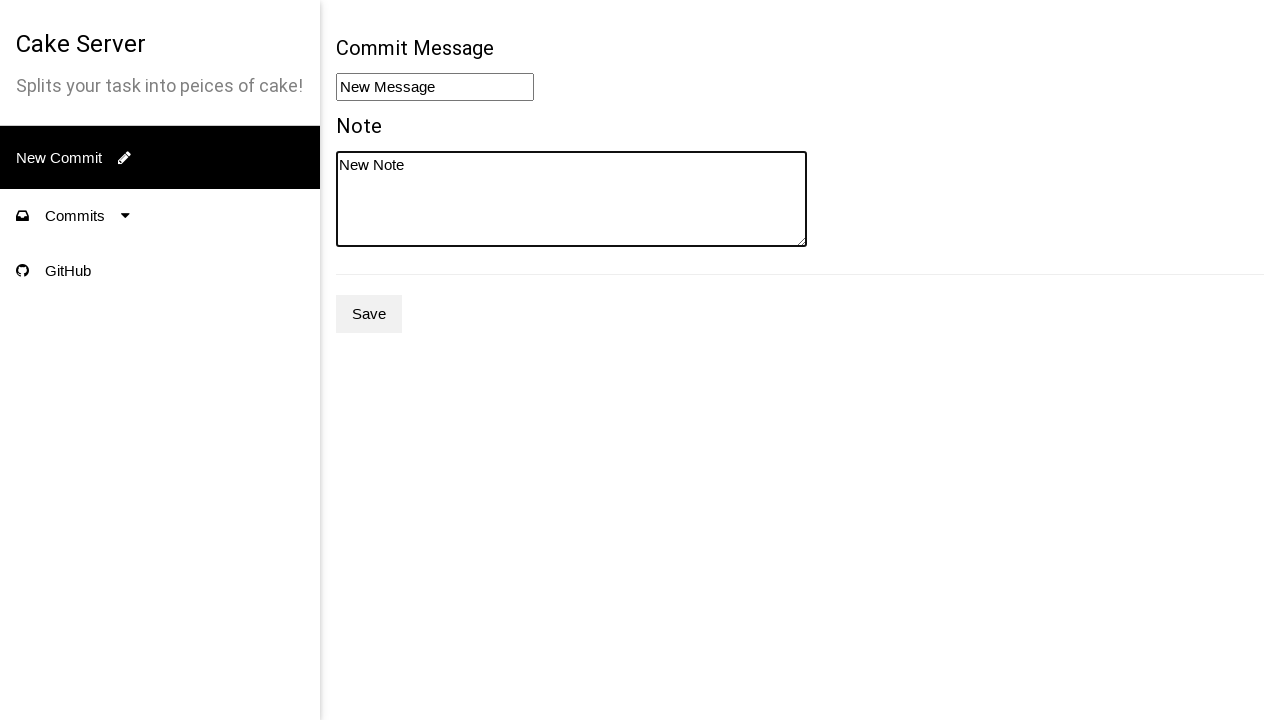

Clicked save button to create commit at (369, 314) on .e2e-save
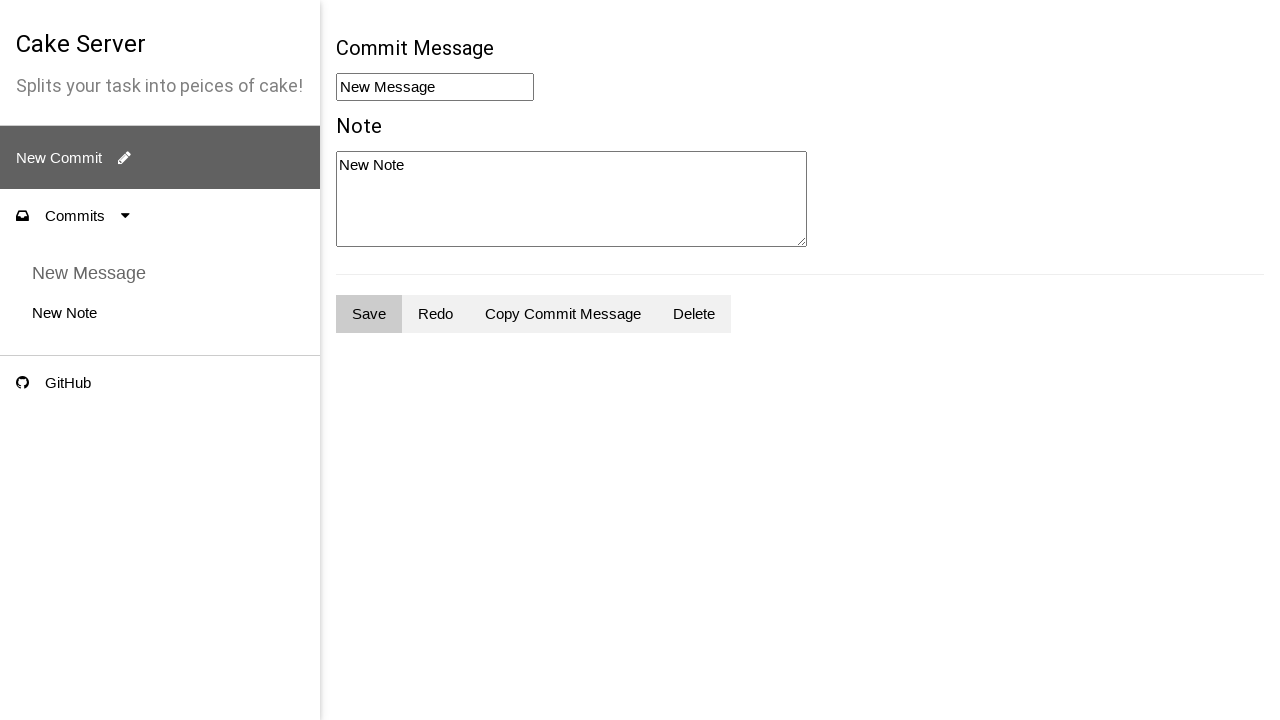

Commit successfully created and verified in the list
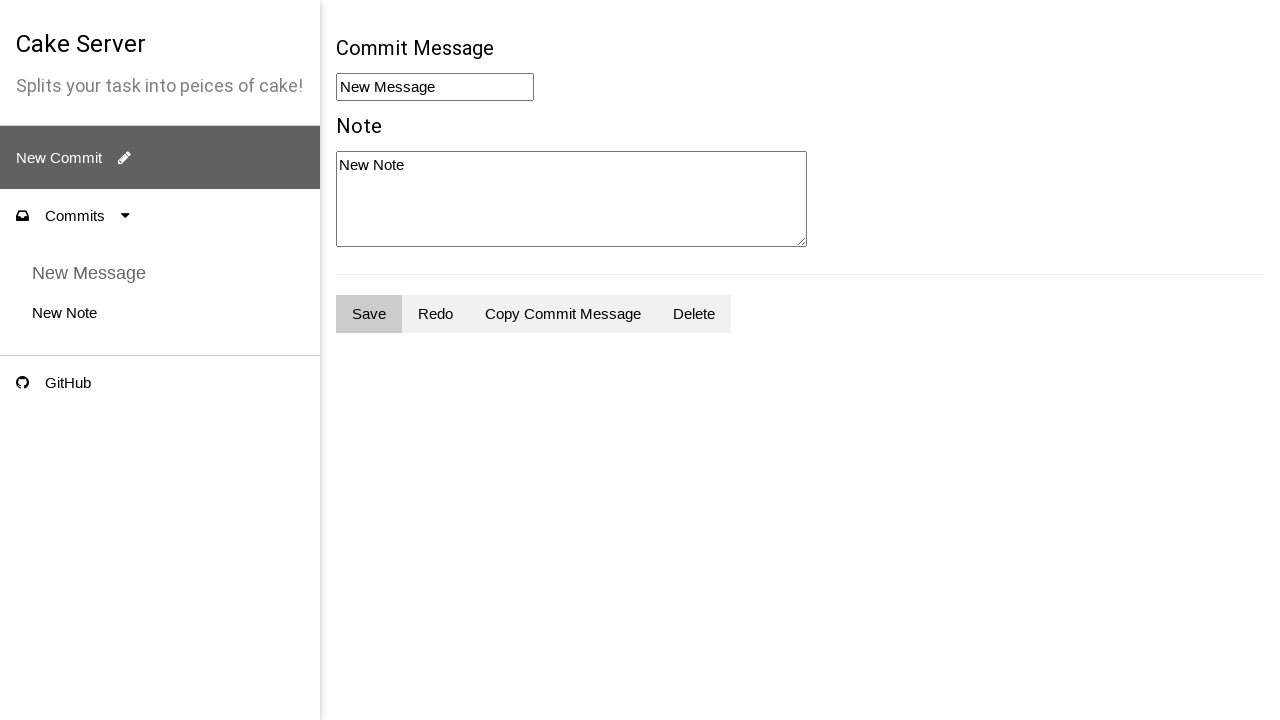

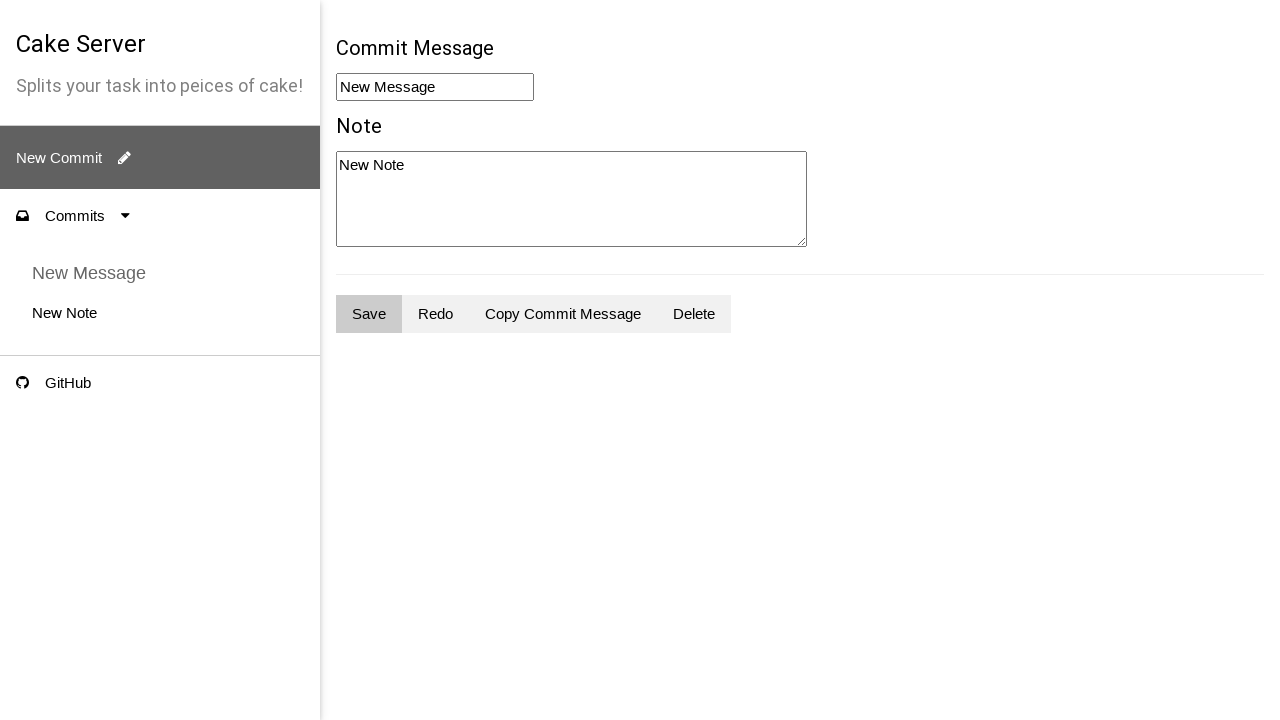